Verifies that the search box is visible and exists on the DuckDuckGo main page

Starting URL: https://duckduckgo.com

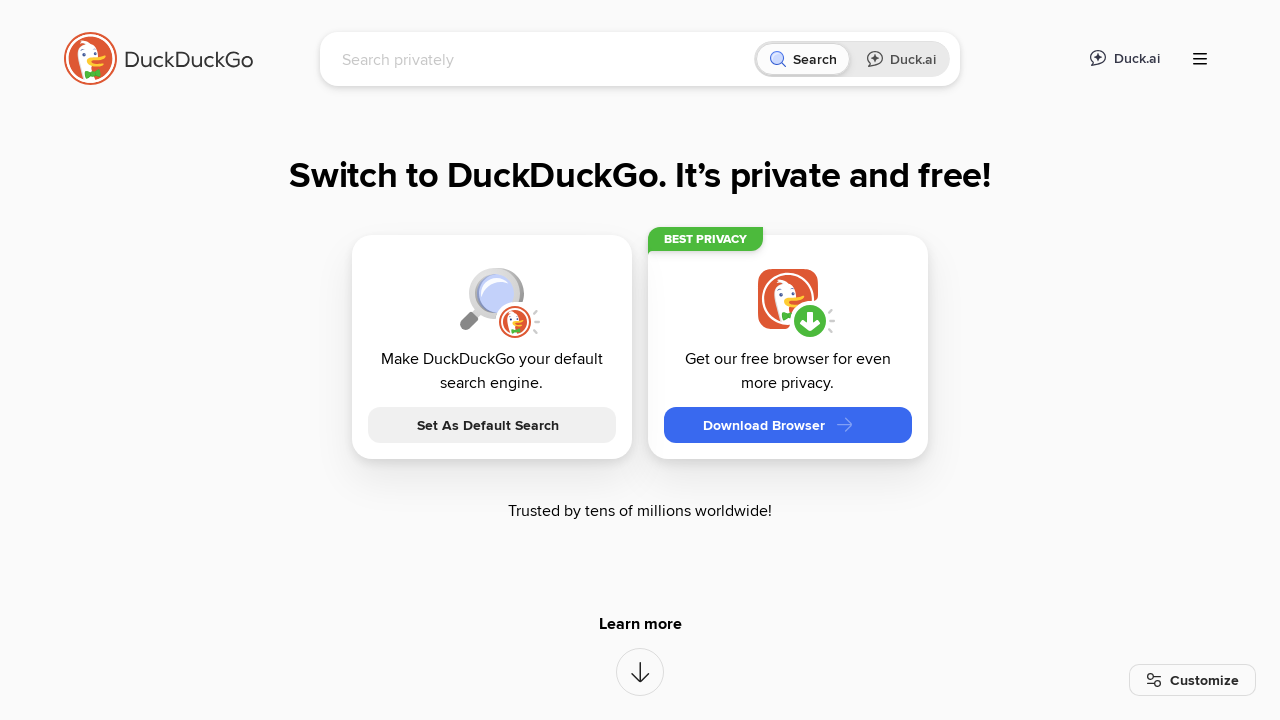

Waited for search box to be visible on DuckDuckGo main page
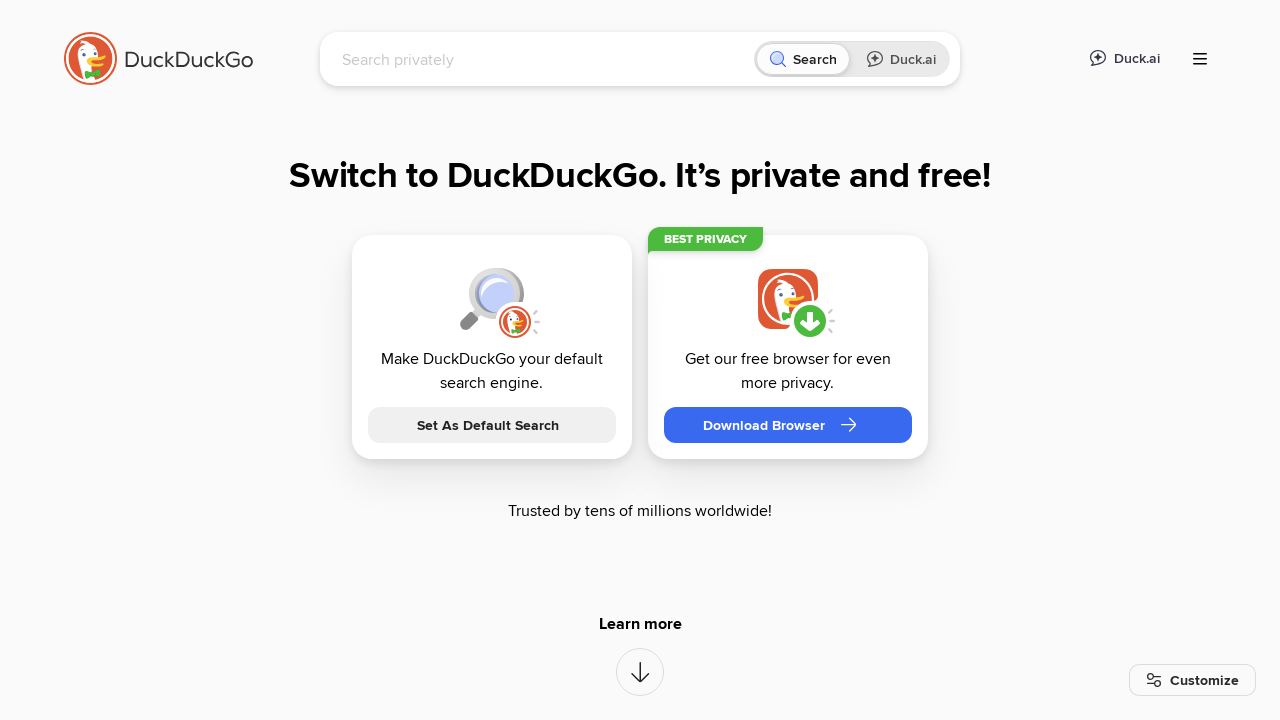

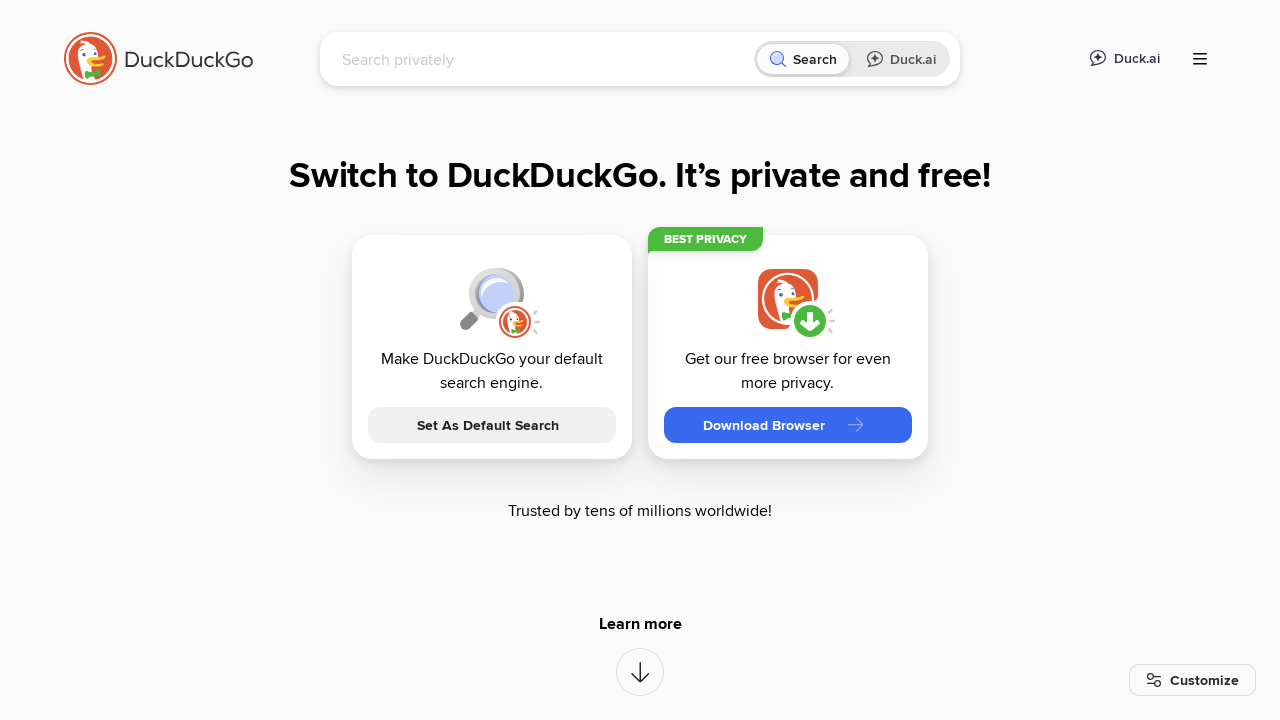